Tests window handling by clicking a link that opens a new window, then switching to the new window to verify its content

Starting URL: https://the-internet.herokuapp.com/windows

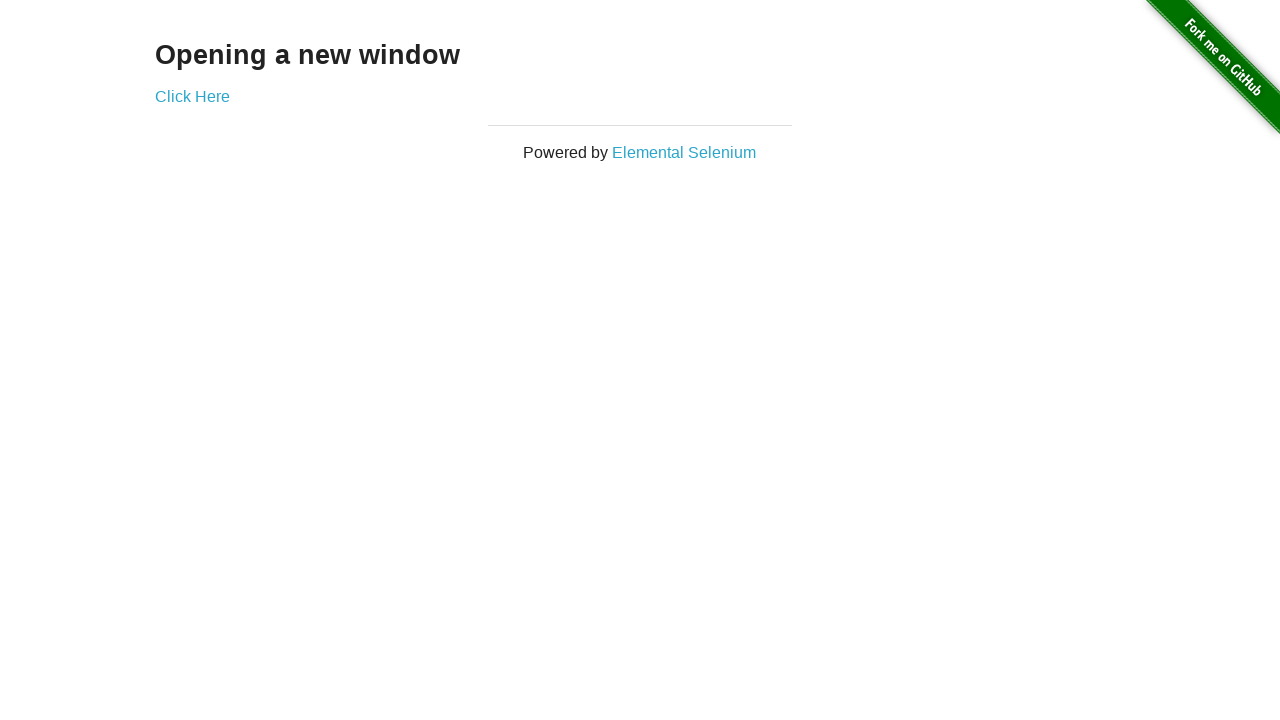

Clicked link to open new window at (192, 96) on a:has-text('Click Here')
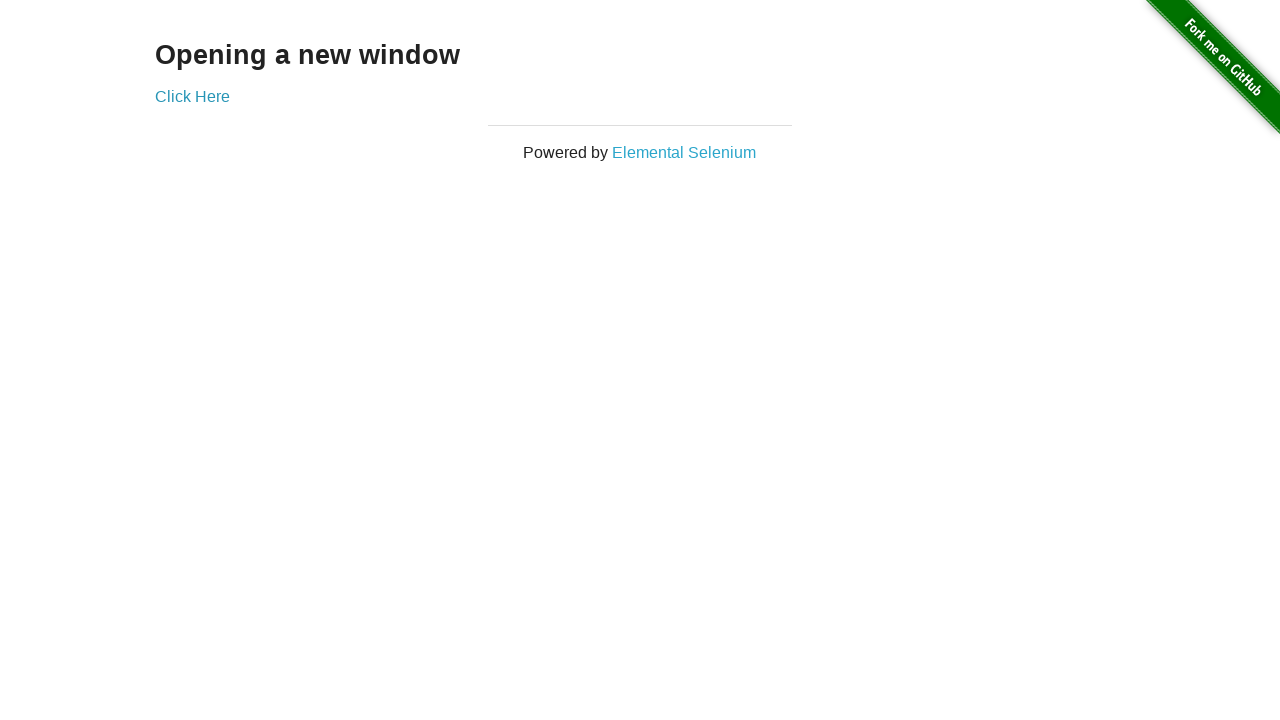

Waited for new page/tab to open
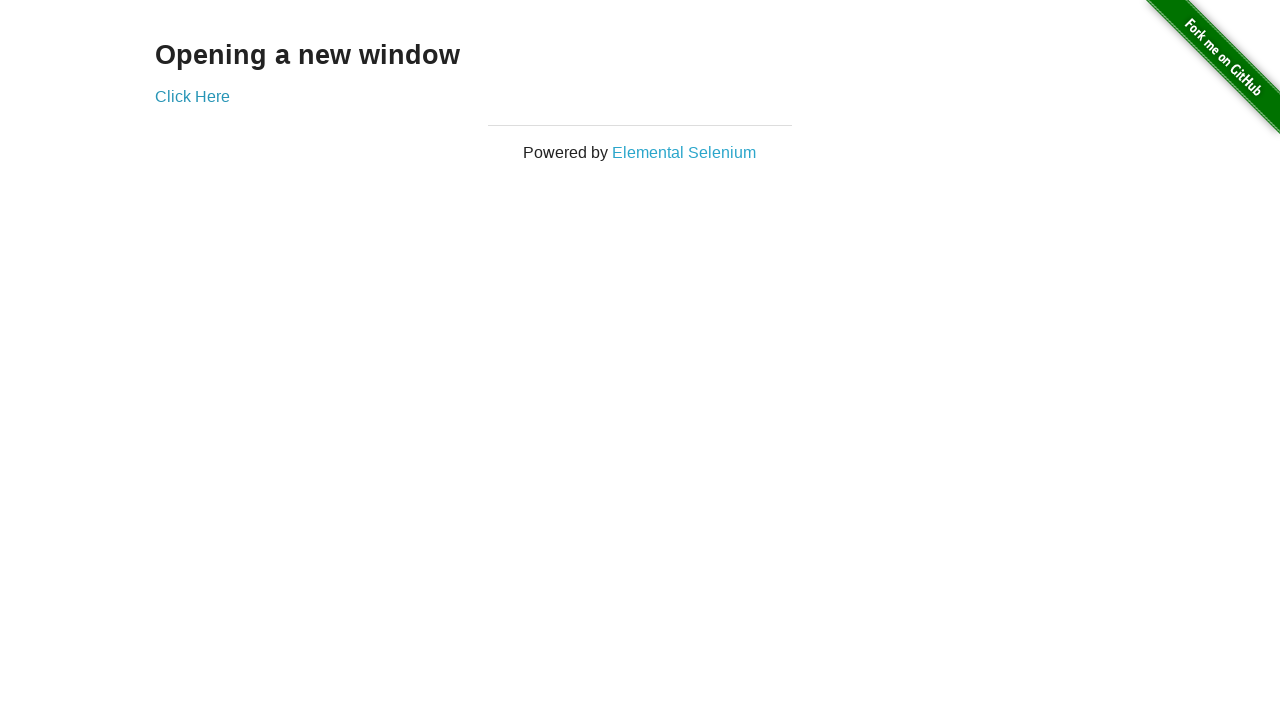

Switched to newly opened window/tab
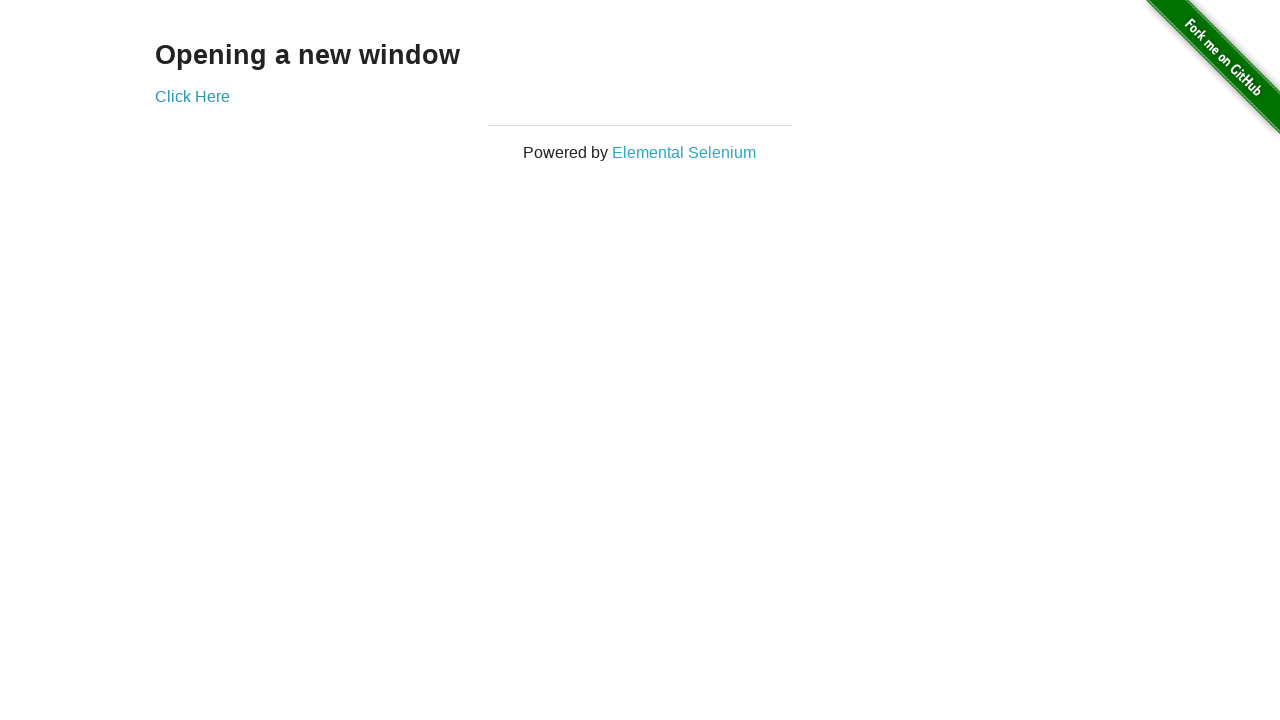

Verified h3 element is present in new window
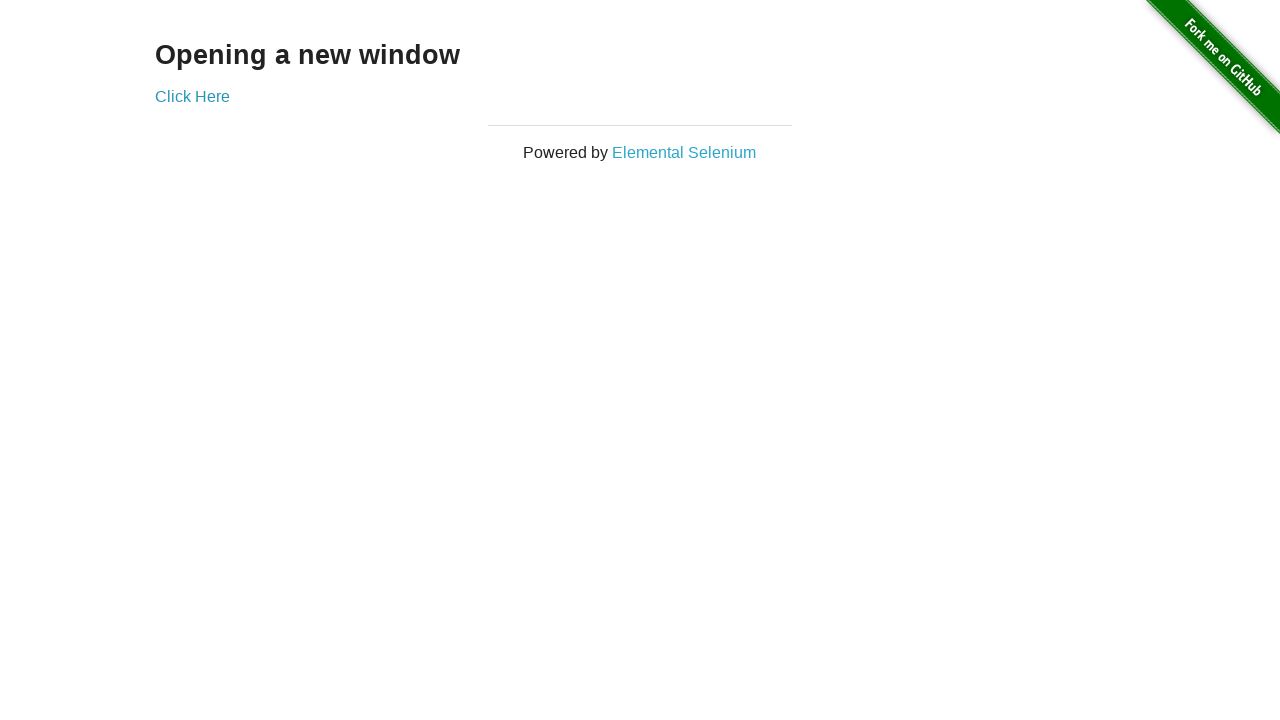

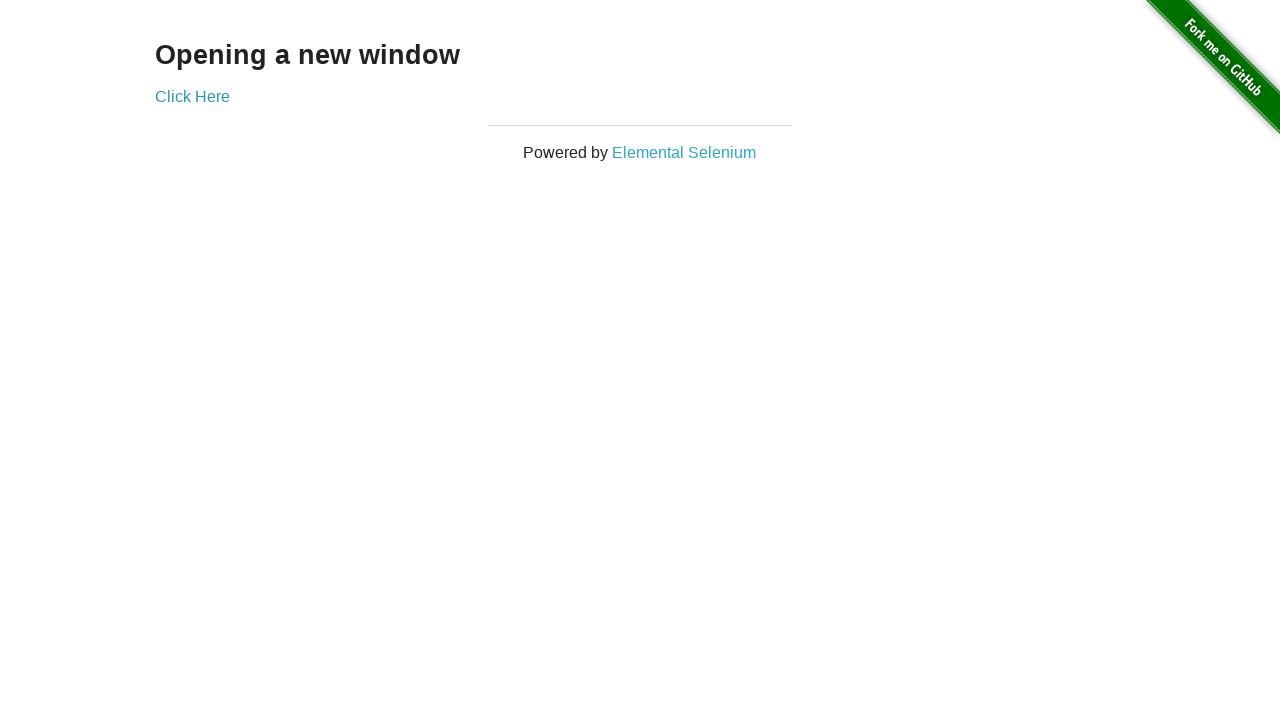